Tests date picker functionality by switching to iframe, clicking the date input to open the calendar, and selecting a specific date from the calendar UI

Starting URL: https://jqueryui.com/datepicker/

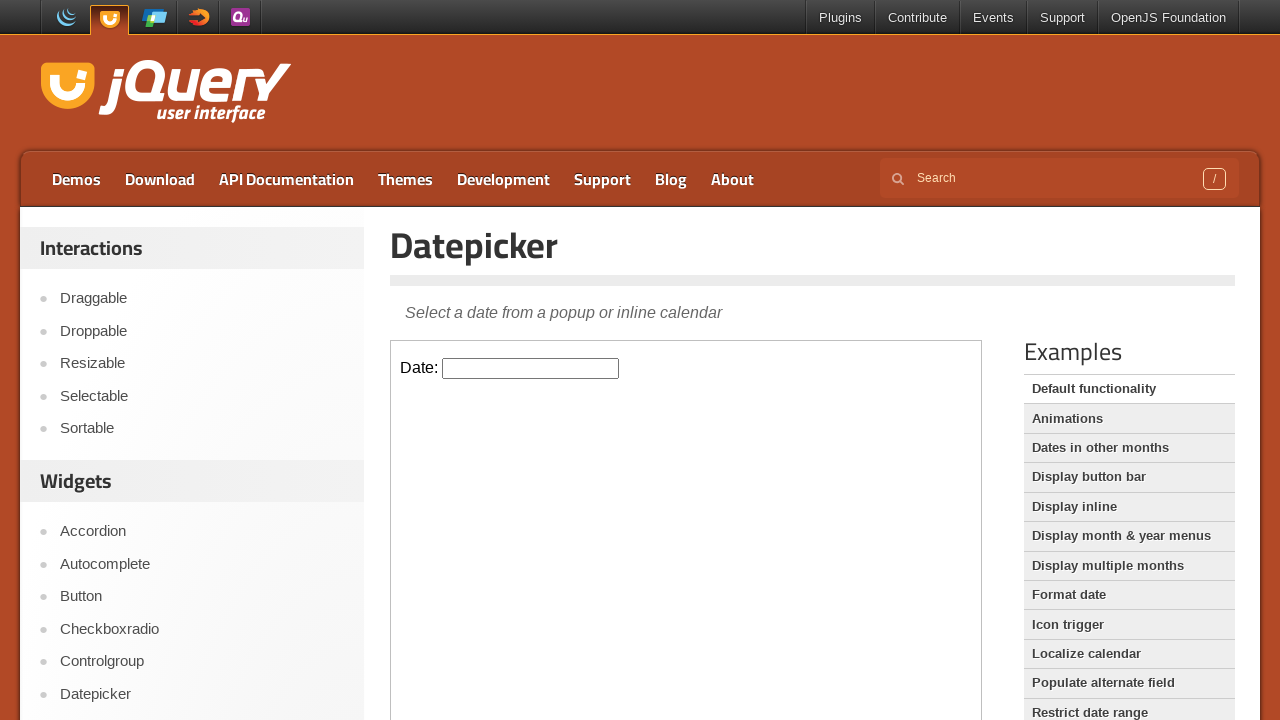

Located iframe containing the datepicker
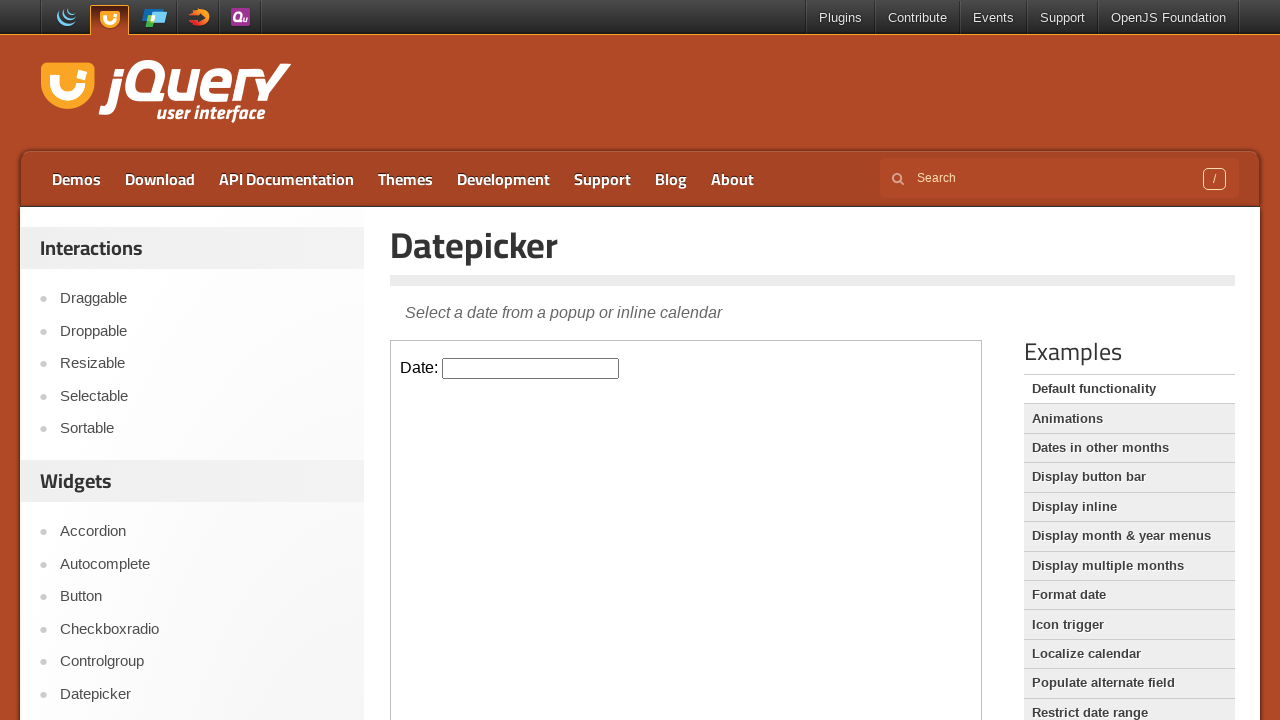

Clicked date input field to open calendar at (531, 368) on iframe >> nth=0 >> internal:control=enter-frame >> #datepicker
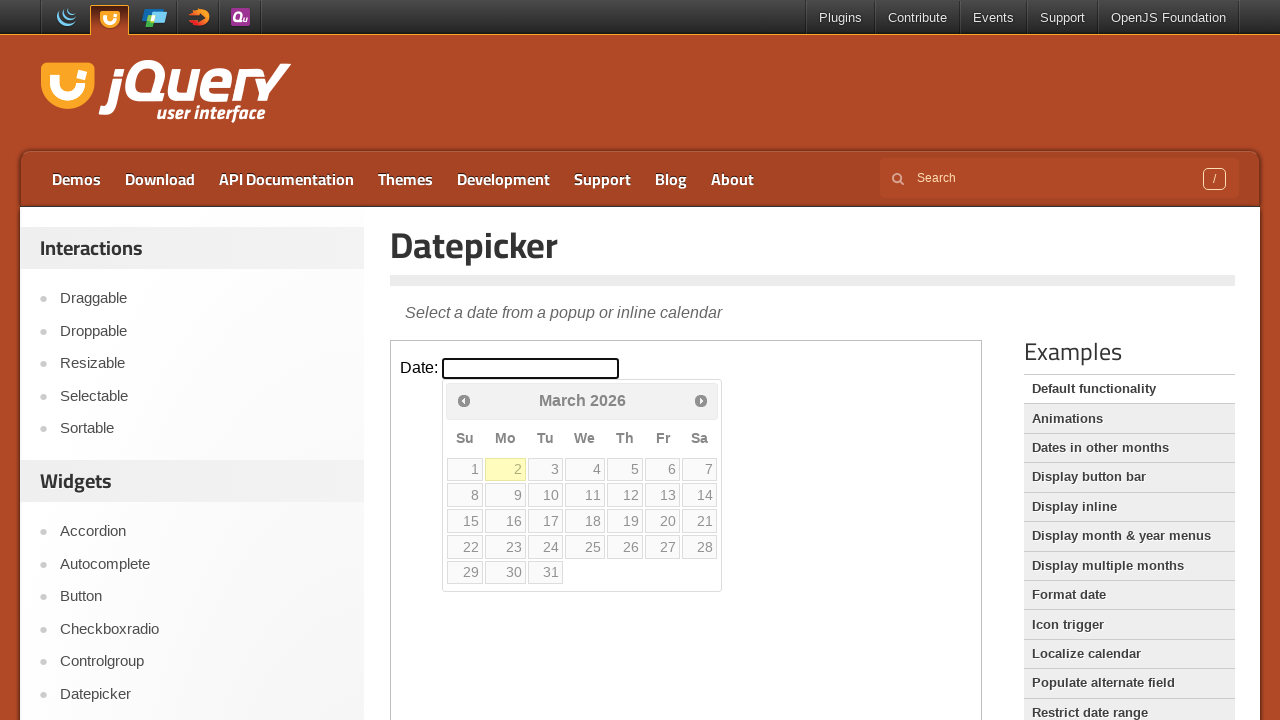

Selected day 10 from the calendar UI at (545, 495) on iframe >> nth=0 >> internal:control=enter-frame >> a[data-date='10']
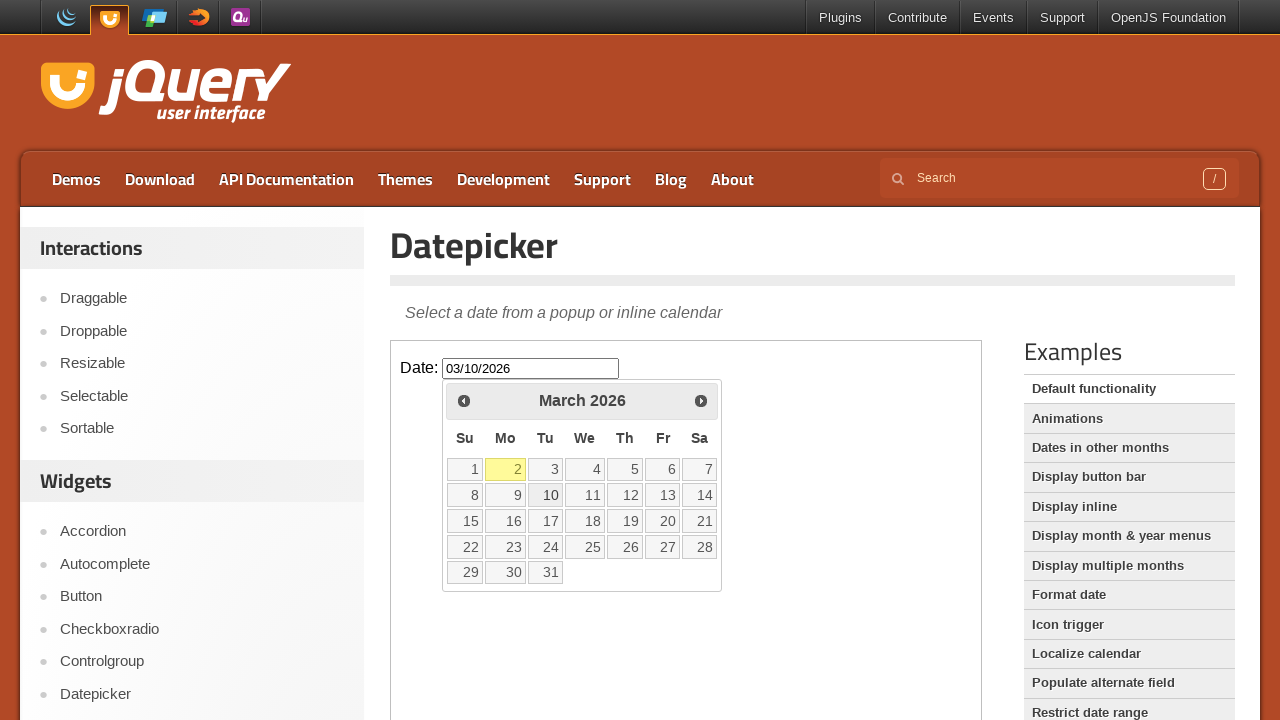

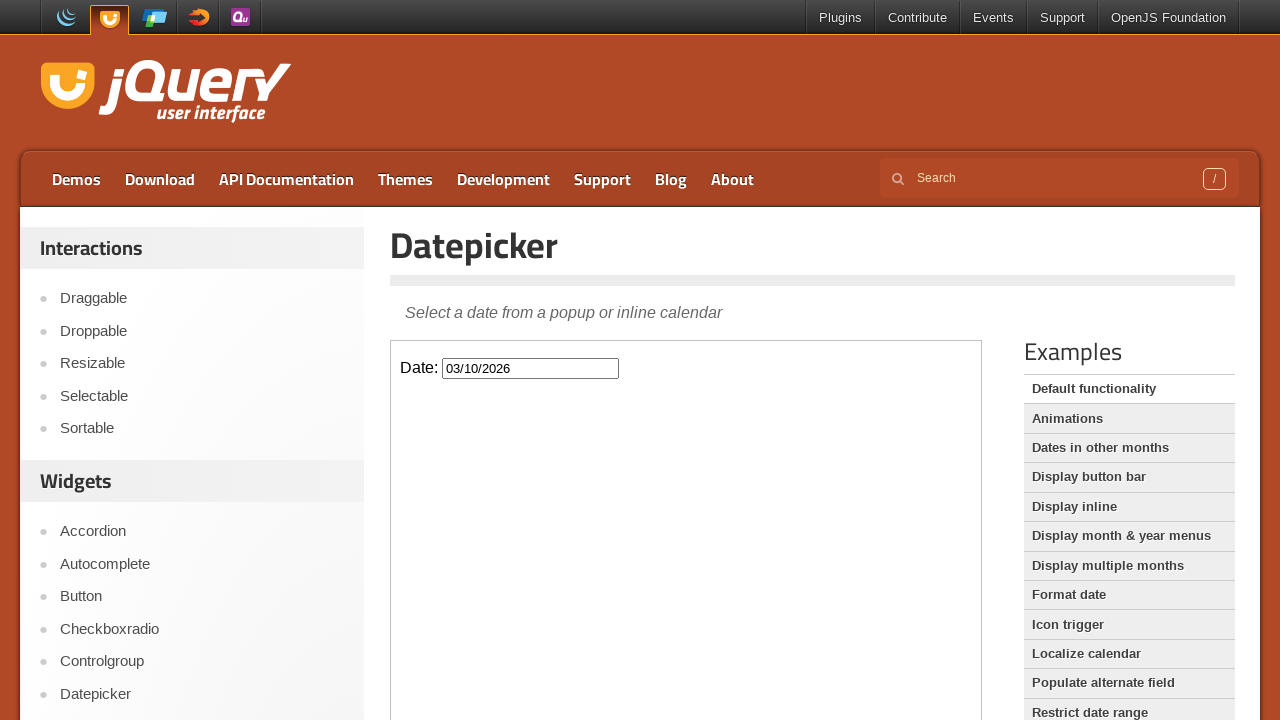